Tests dropdown selection using Playwright's built-in select_option method to choose "Option 1" by visible text.

Starting URL: https://the-internet.herokuapp.com/dropdown

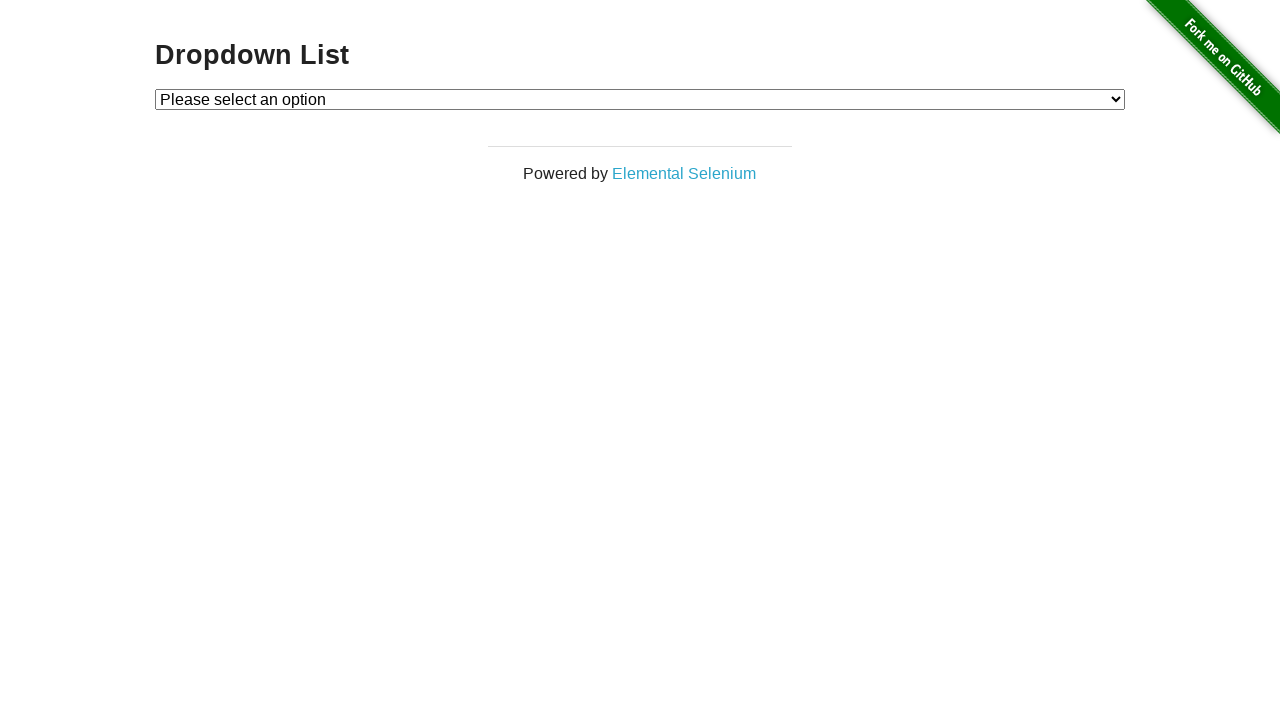

Selected 'Option 1' from dropdown using select_option method on #dropdown
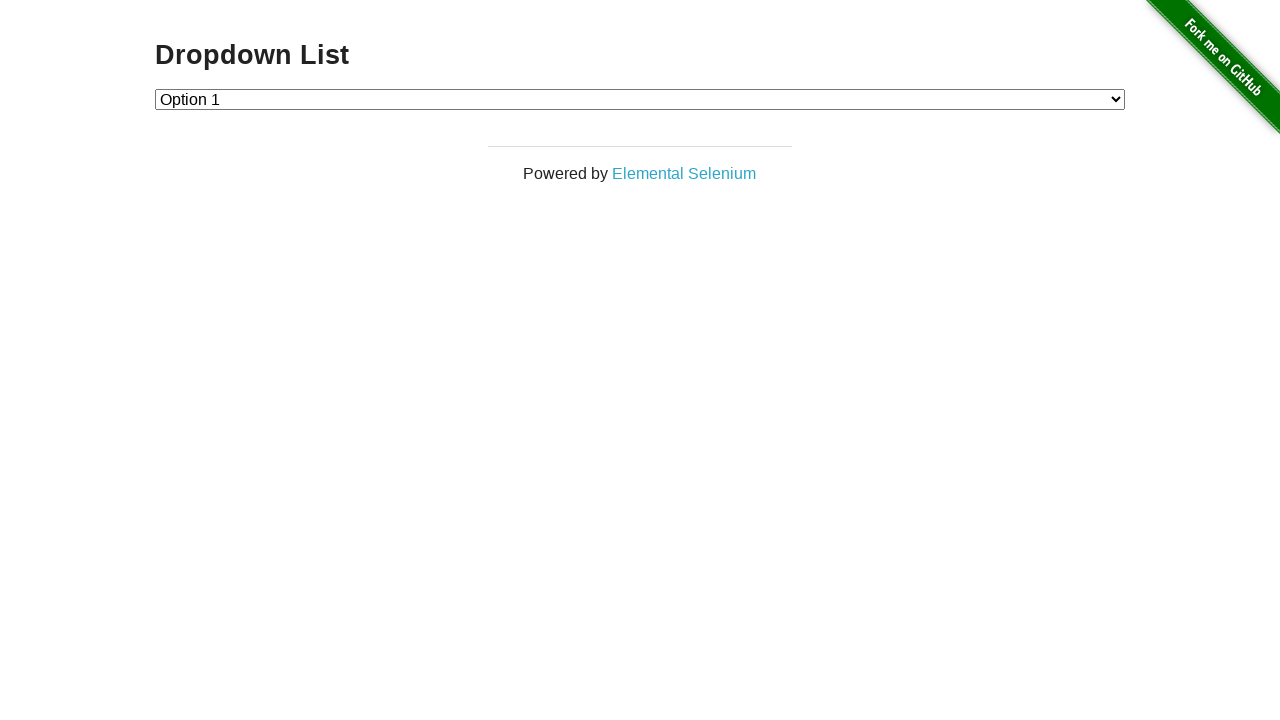

Retrieved text content of selected dropdown option
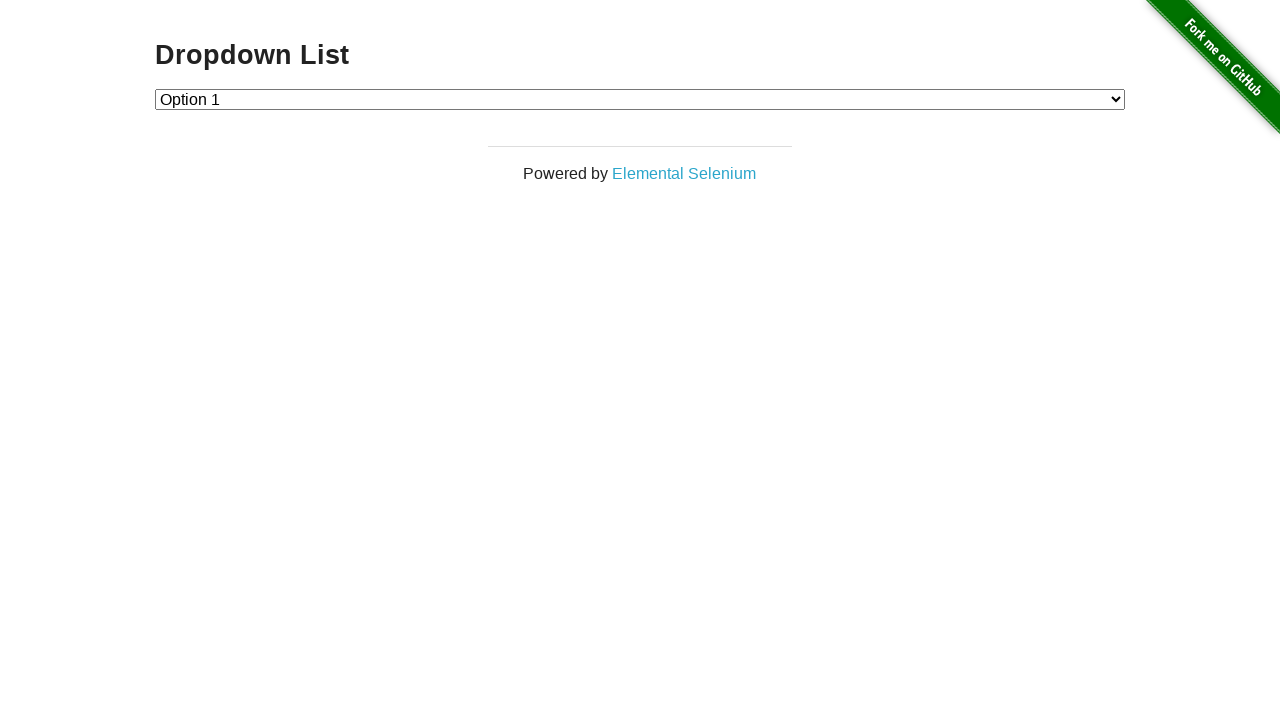

Assertion passed: selected option text is 'Option 1'
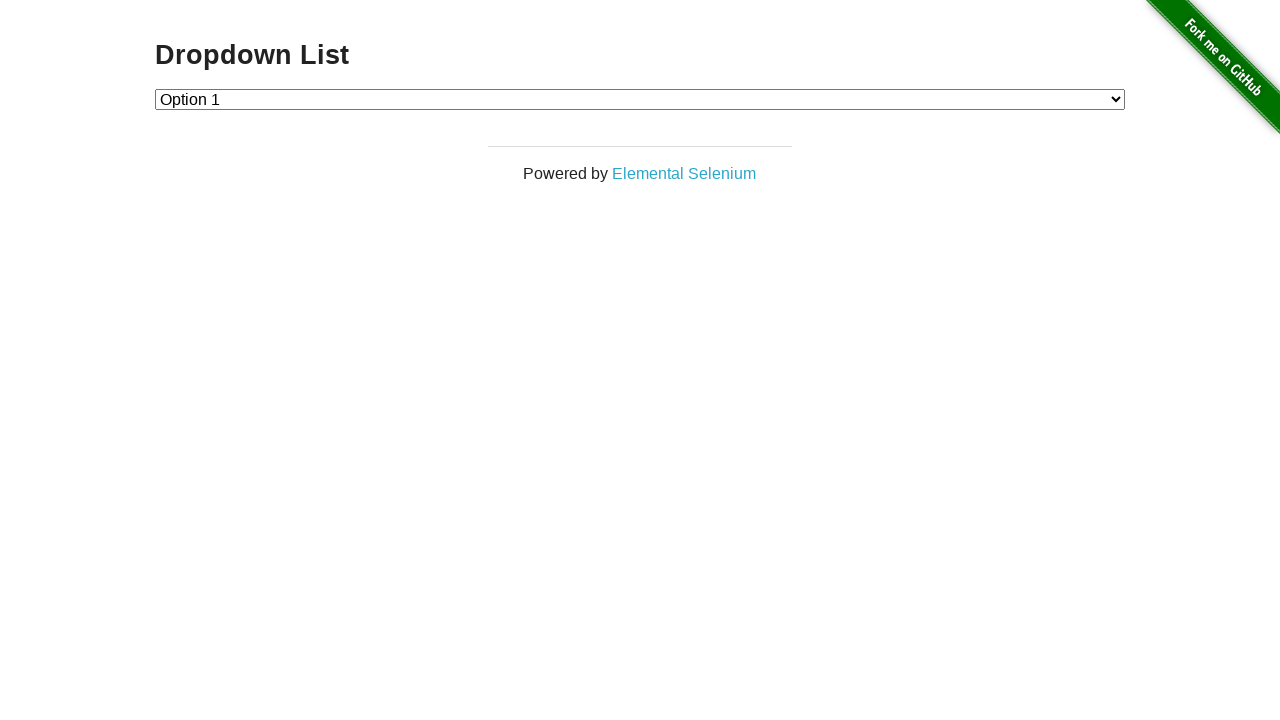

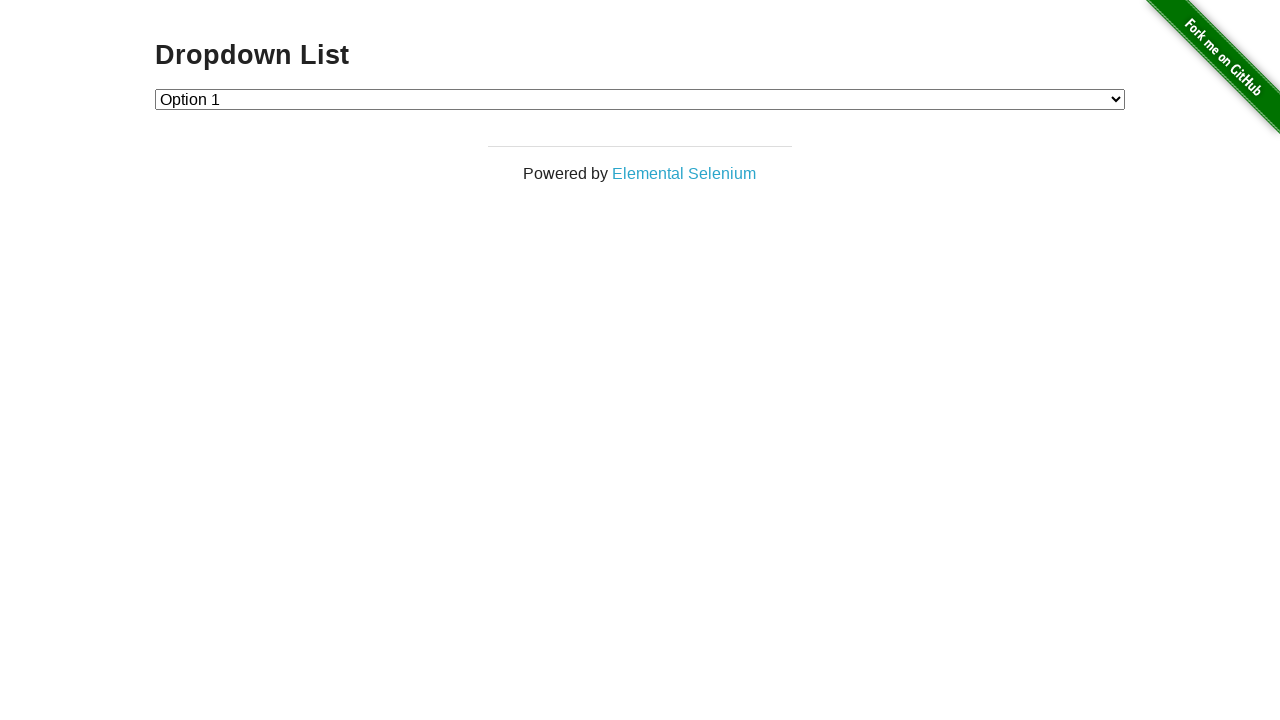